Tests deleting a completed task by adding three tasks, completing the second one, then deleting it and verifying two active tasks remain

Starting URL: https://demo.playwright.dev/todomvc

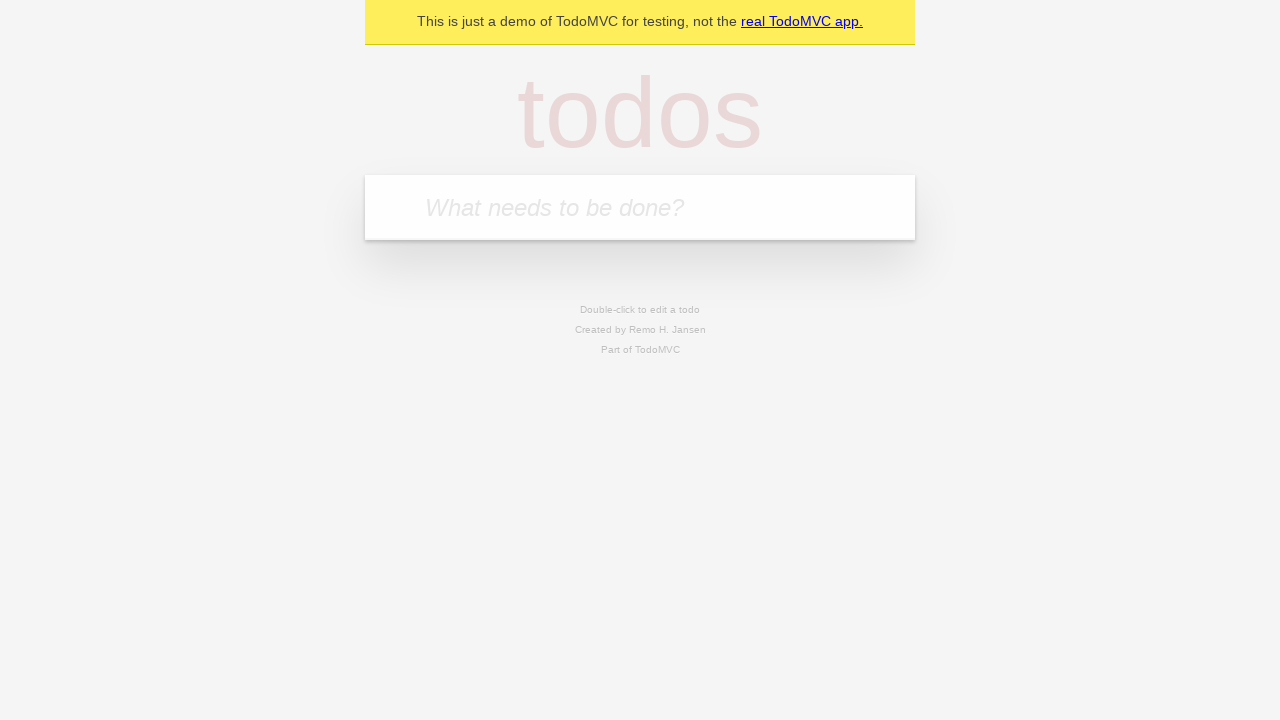

Filled new todo field with first task: 'reply to emails like a responsible adult' on .new-todo
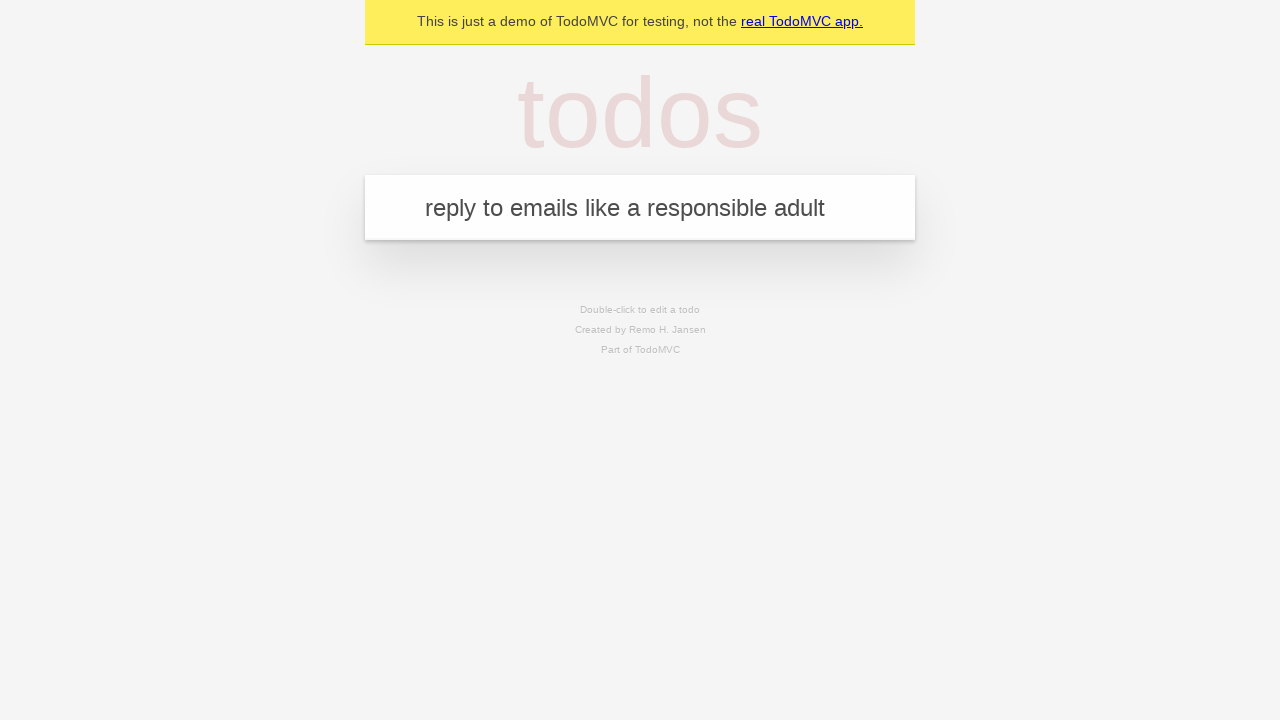

Pressed Enter to add first task on .new-todo
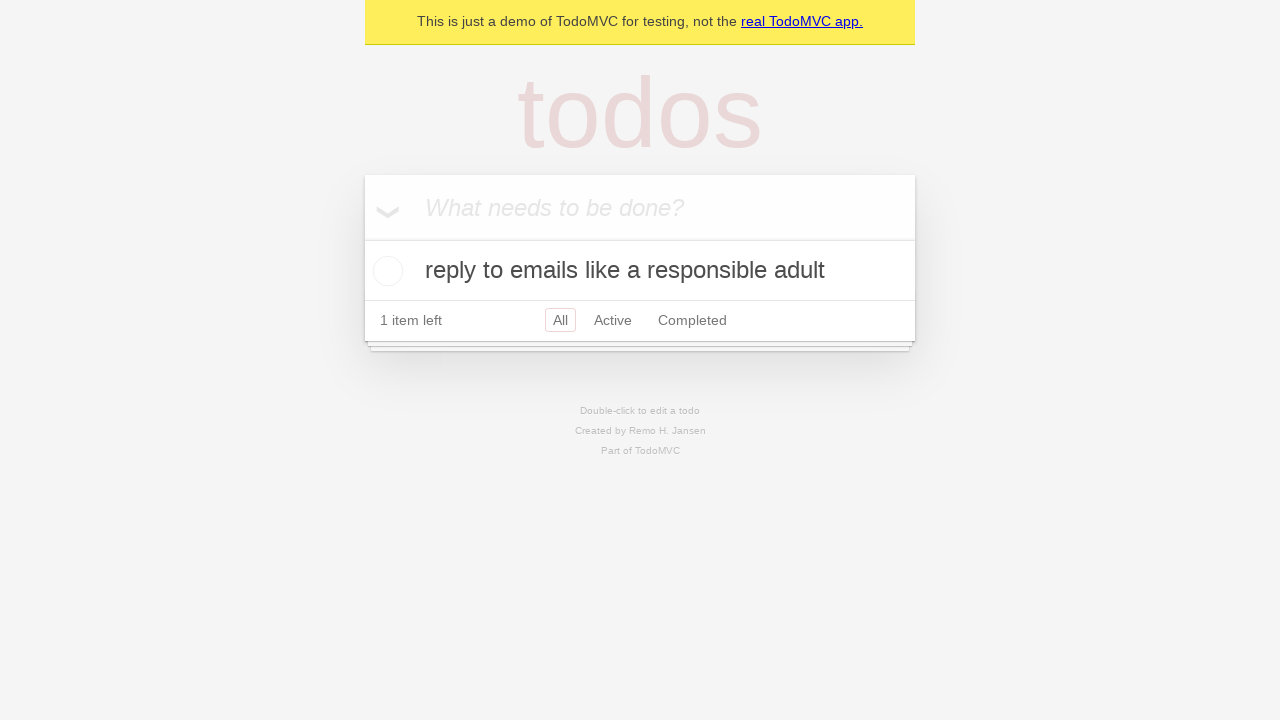

Filled new todo field with second task: 'call mom before she calls again' on .new-todo
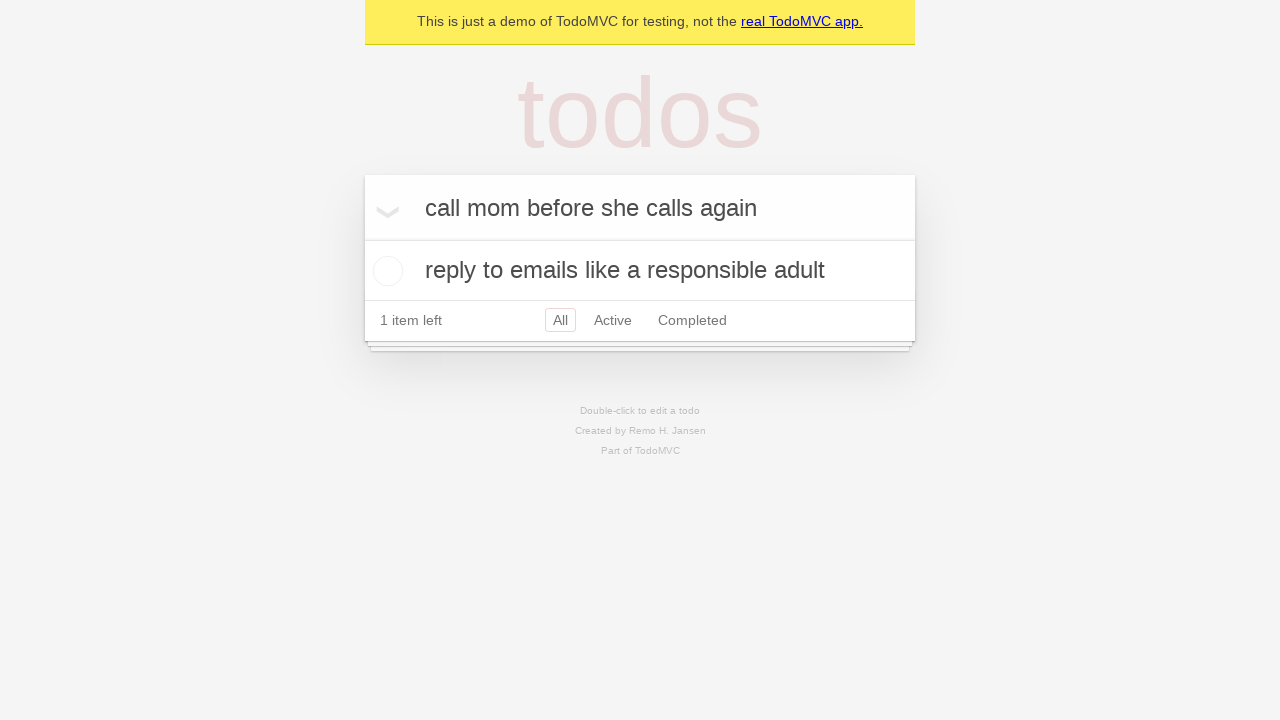

Pressed Enter to add second task on .new-todo
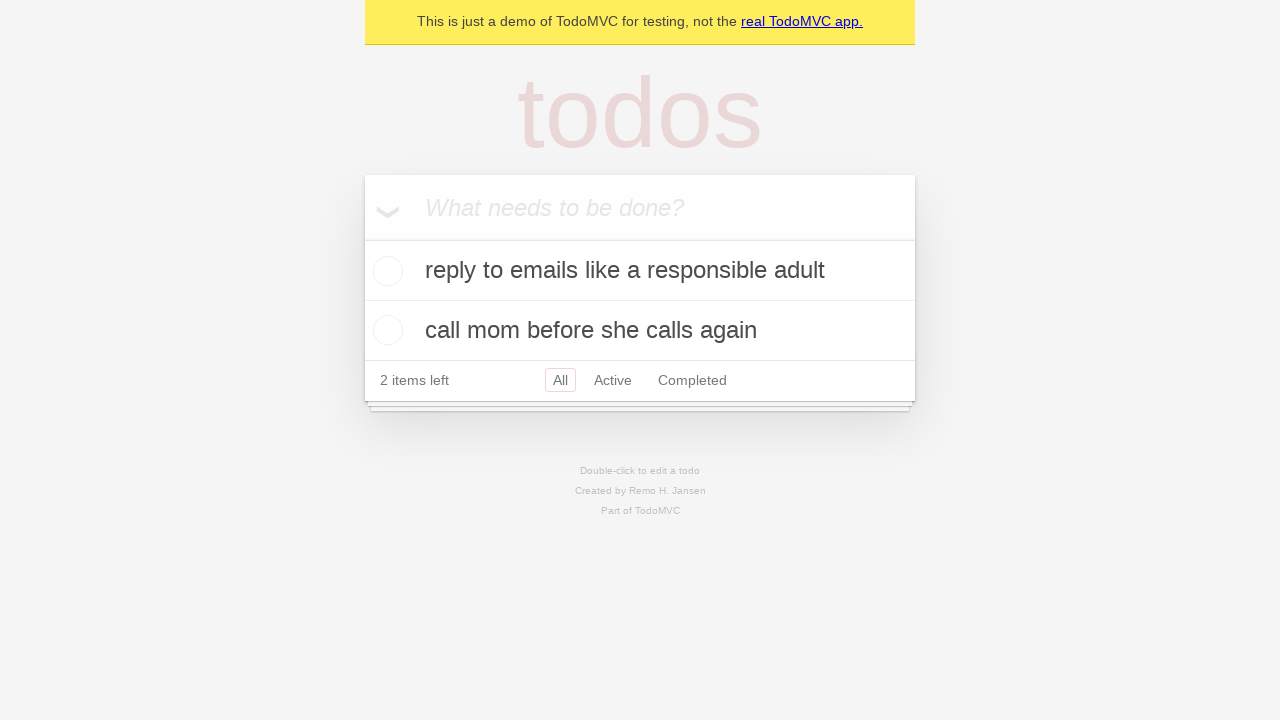

Filled new todo field with third task: 'start sorting the laundry and hope for the best' on .new-todo
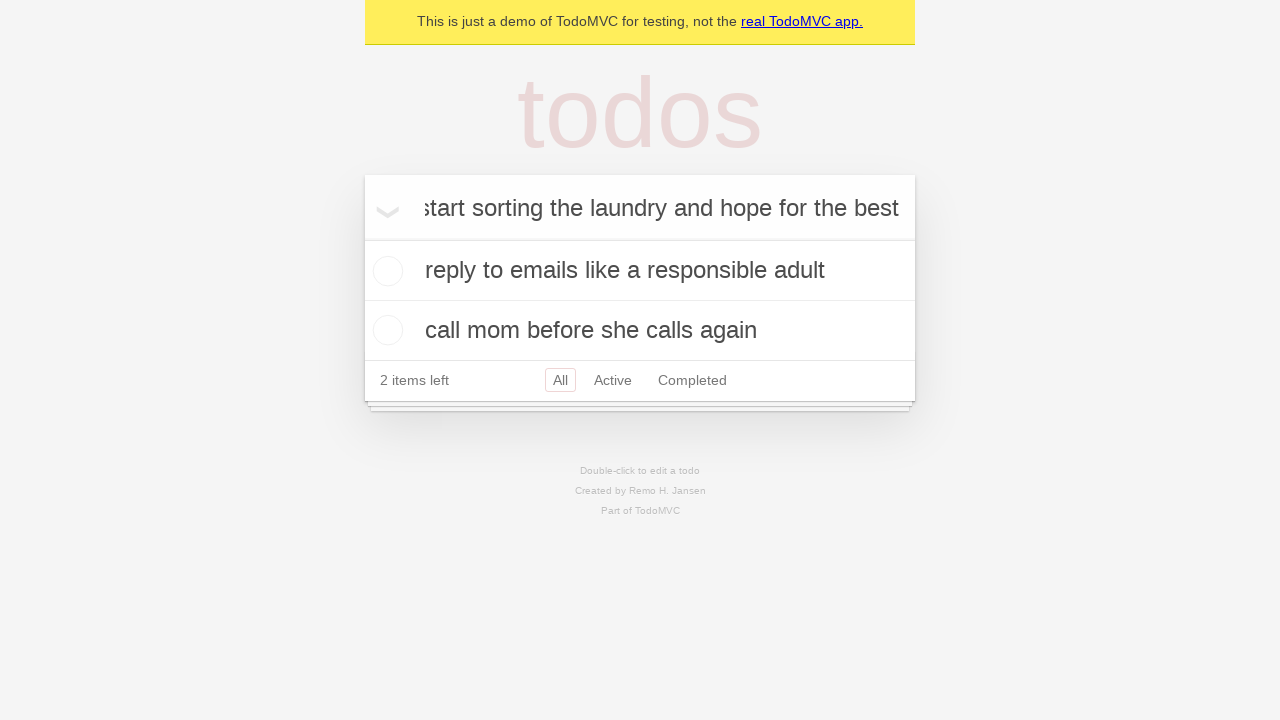

Pressed Enter to add third task on .new-todo
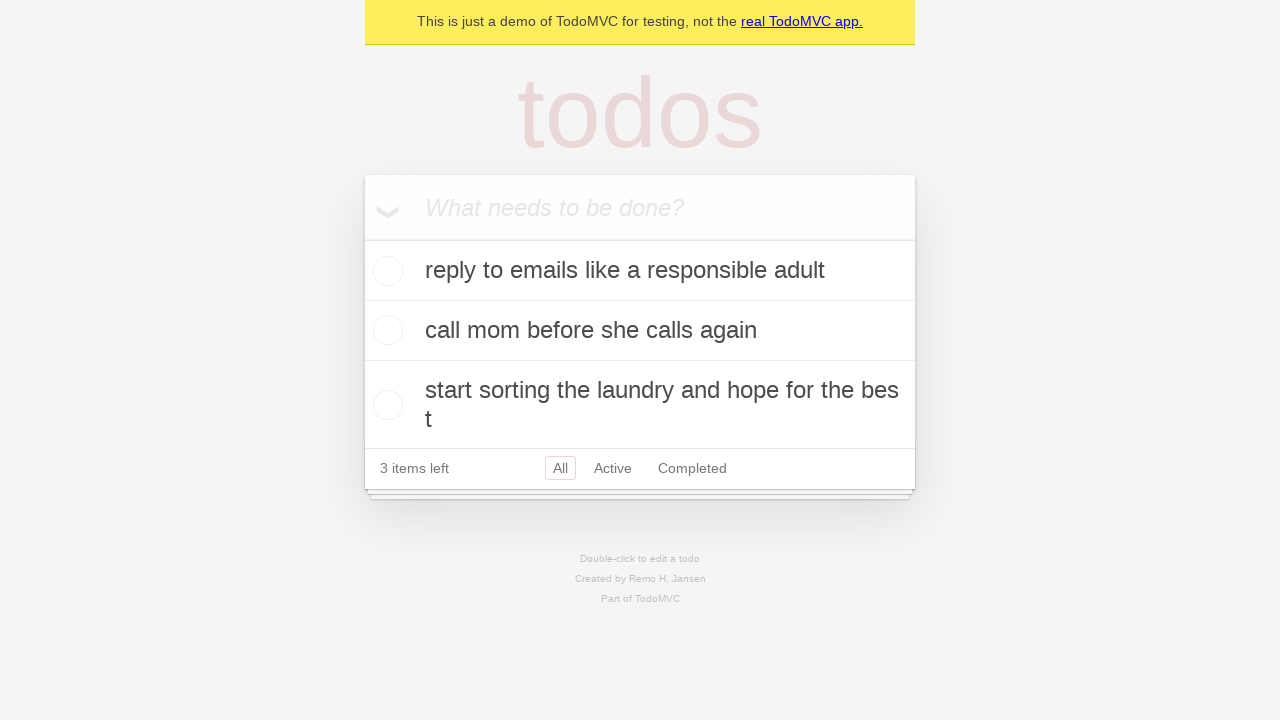

Waited for tasks to appear in todo list
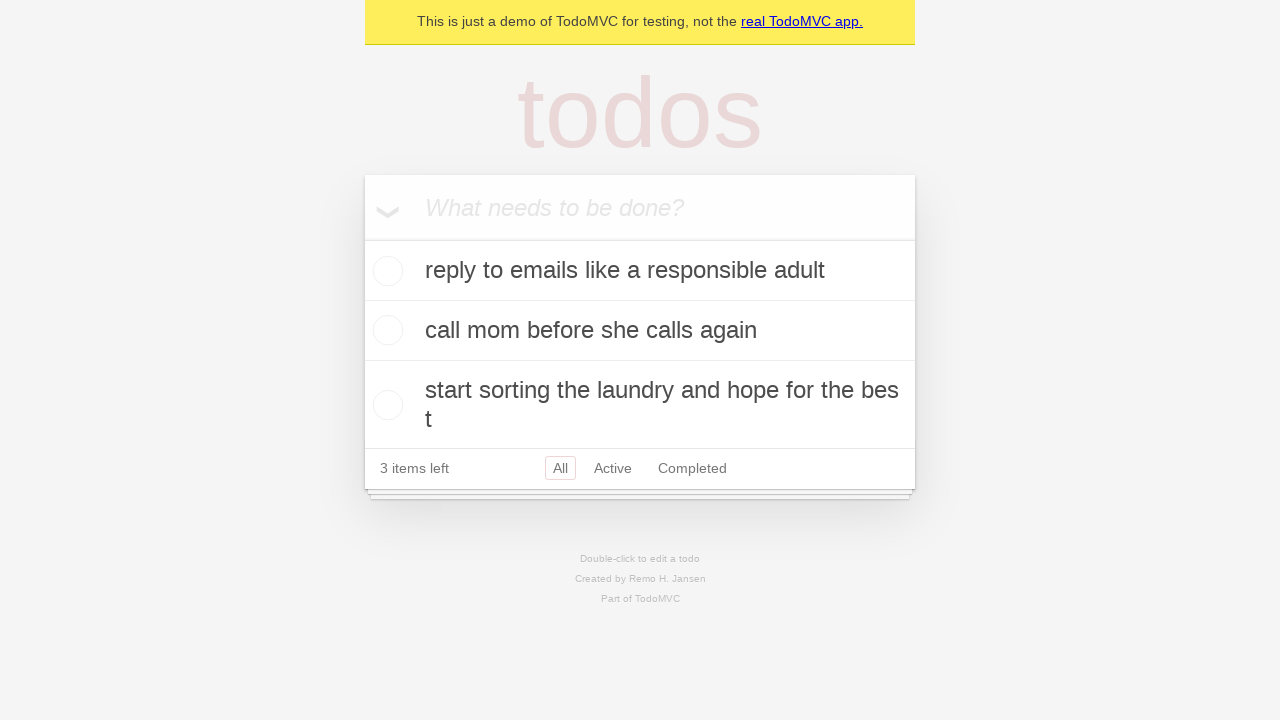

Clicked toggle checkbox to mark second task as completed at (385, 330) on .todo-list li >> nth=1 >> .toggle
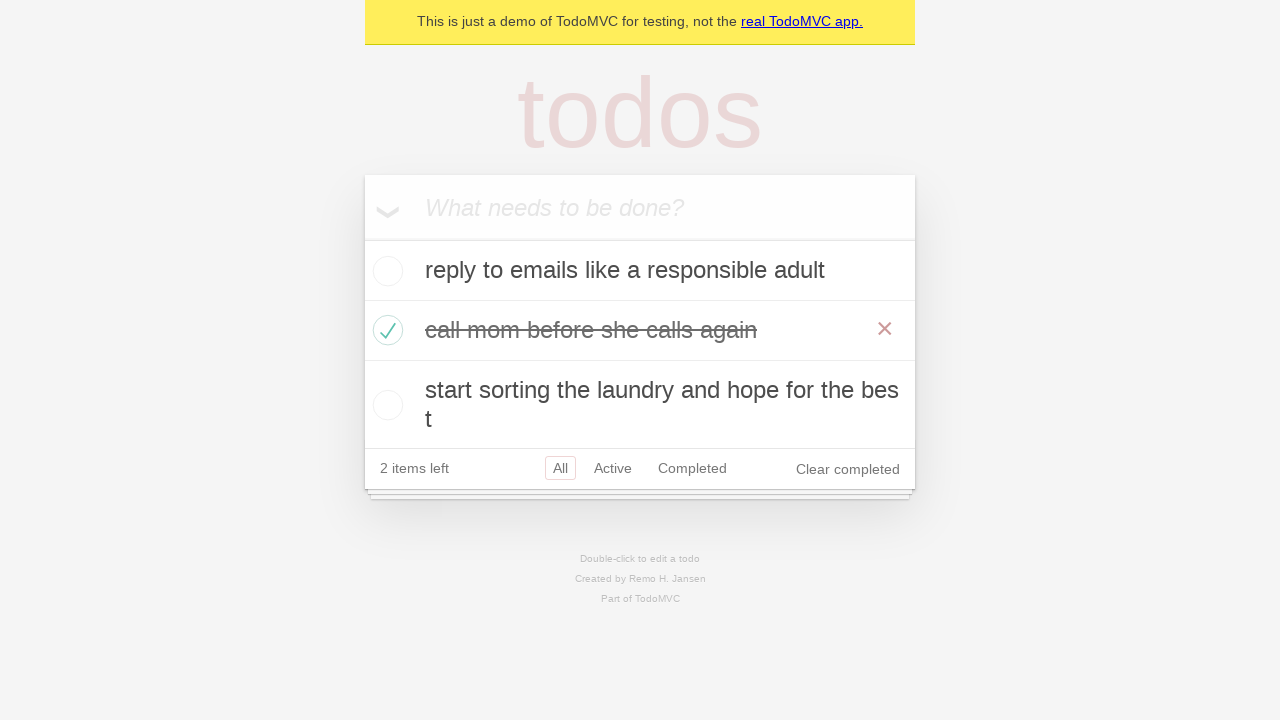

Located the second task element
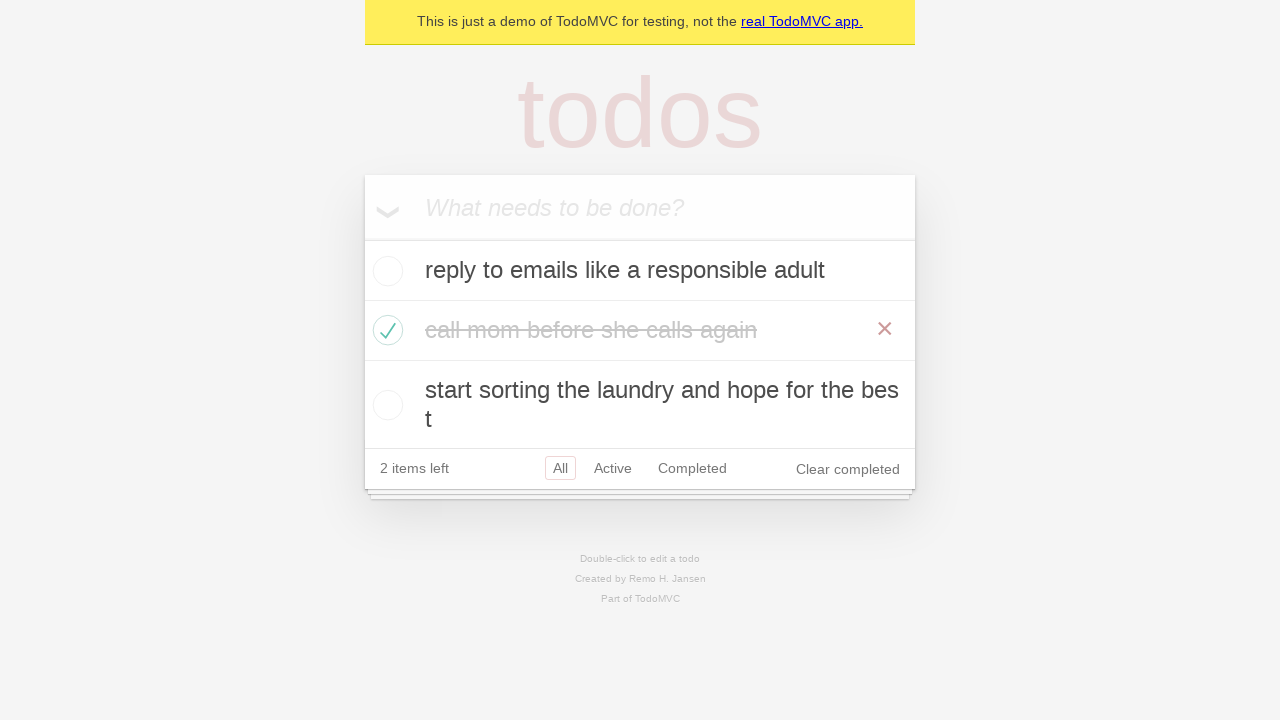

Hovered over the second task to reveal delete button at (640, 331) on .todo-list li >> nth=1
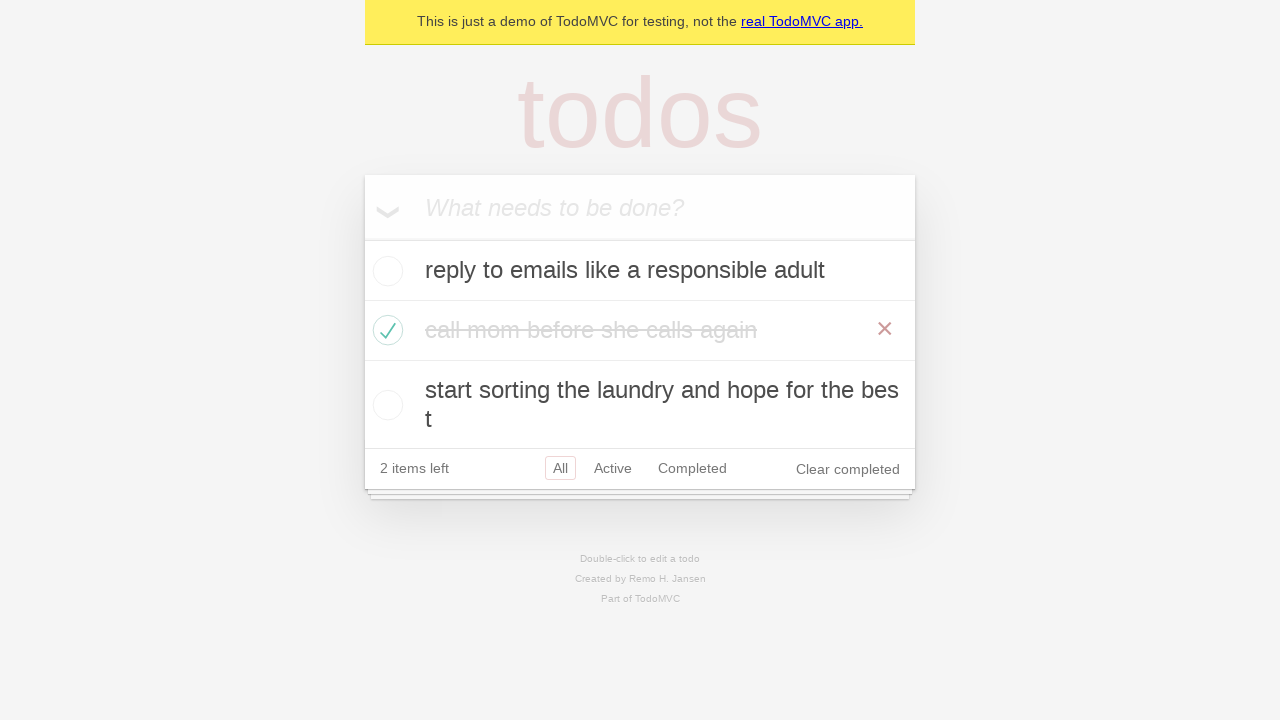

Clicked delete button to remove the completed second task at (885, 329) on .todo-list li >> nth=1 >> .destroy
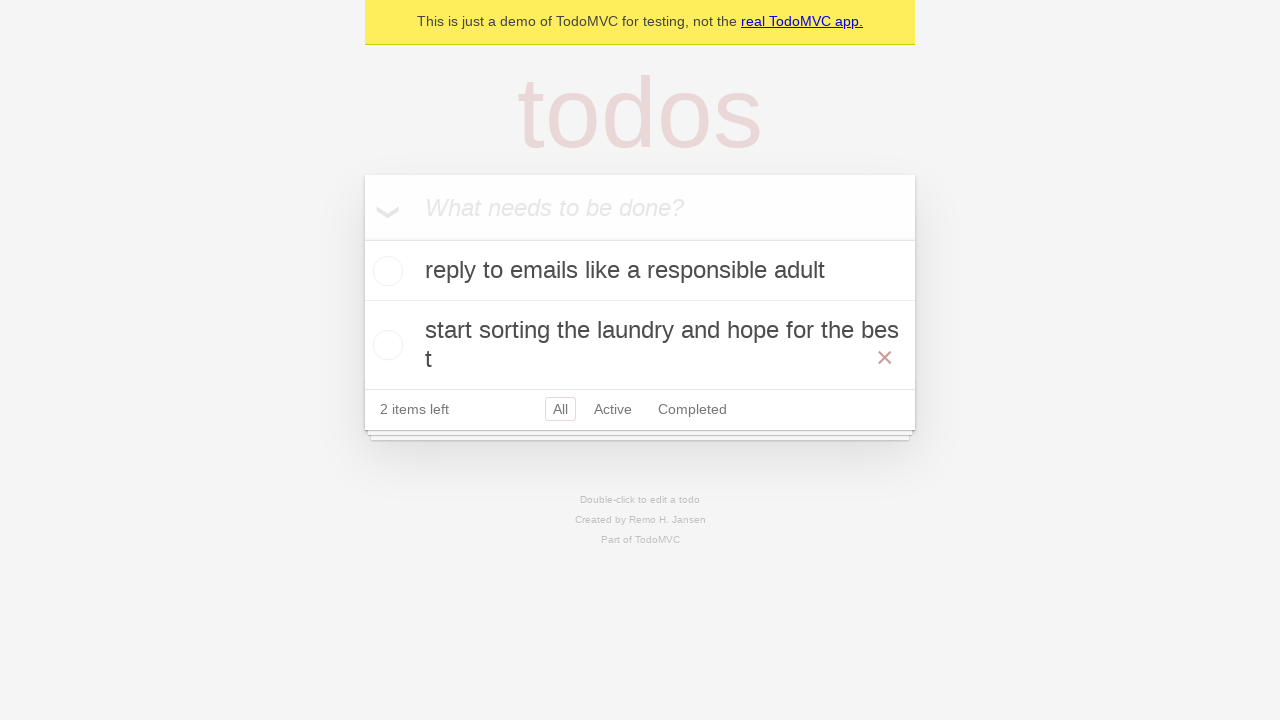

Verified that two tasks remain in the todo list after deletion
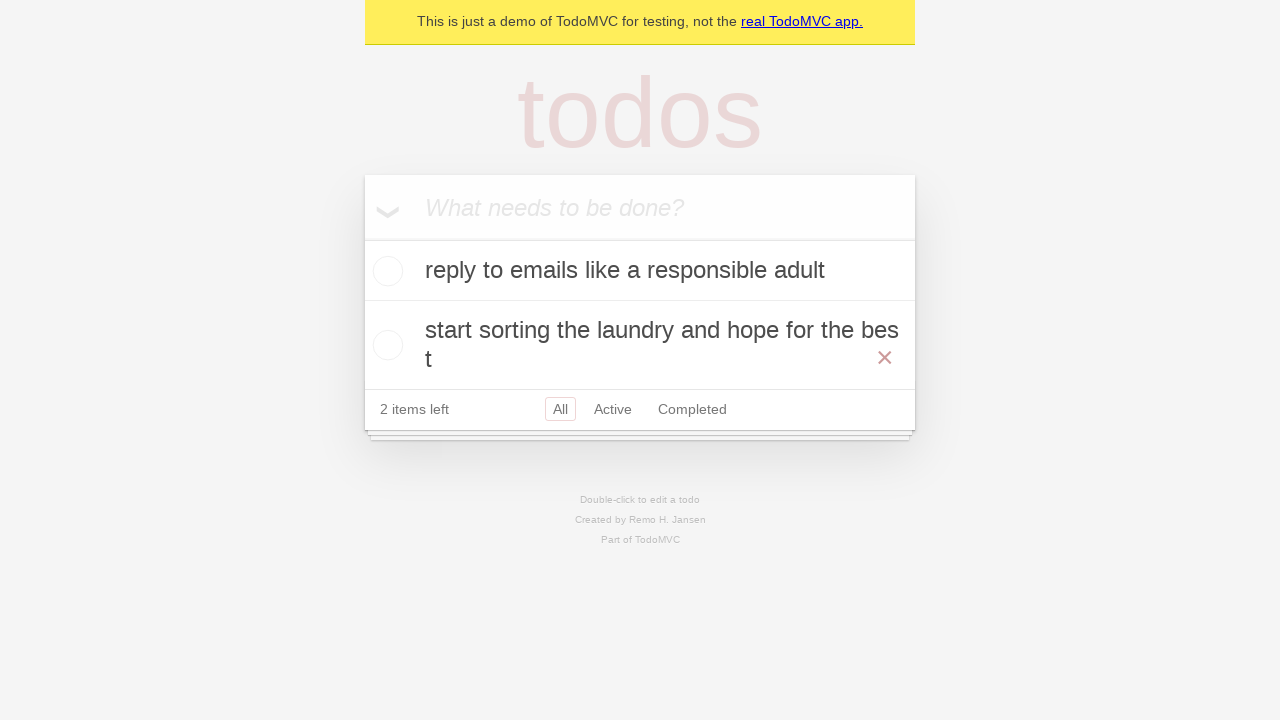

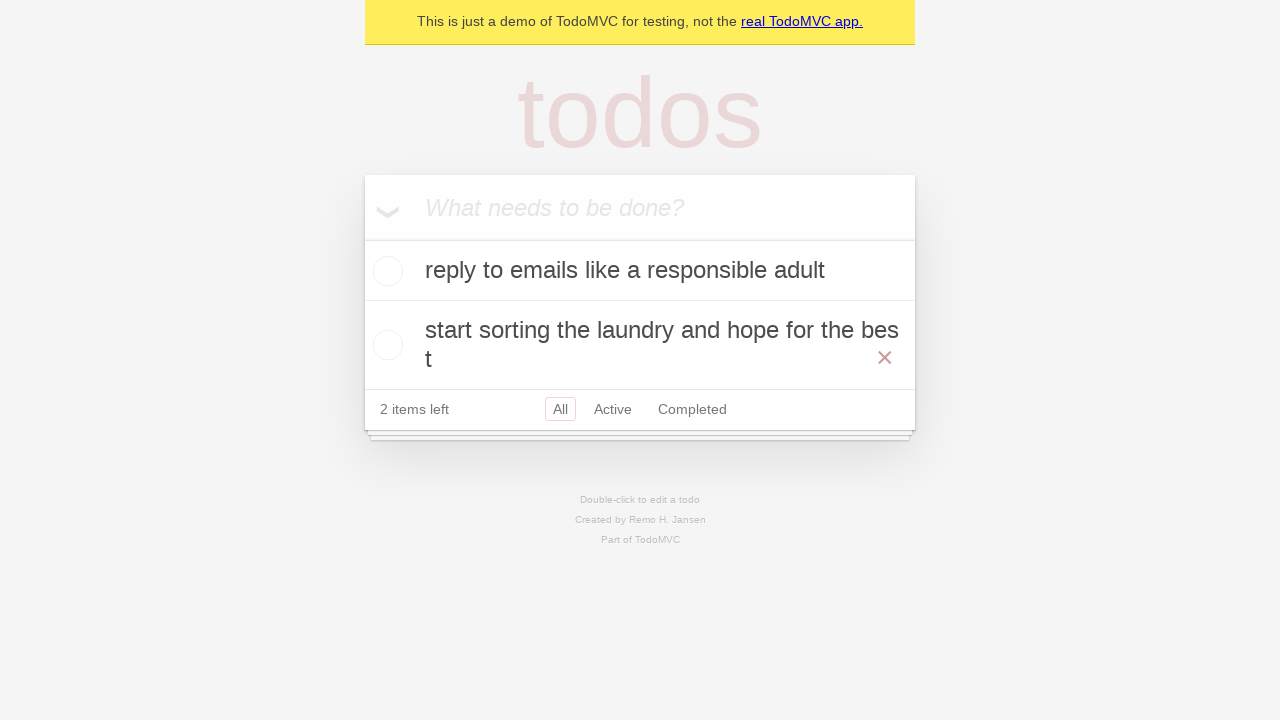